Navigates to a Korean business number lookup website and waits for the page to load

Starting URL: https://moneypin.biz/bizno/

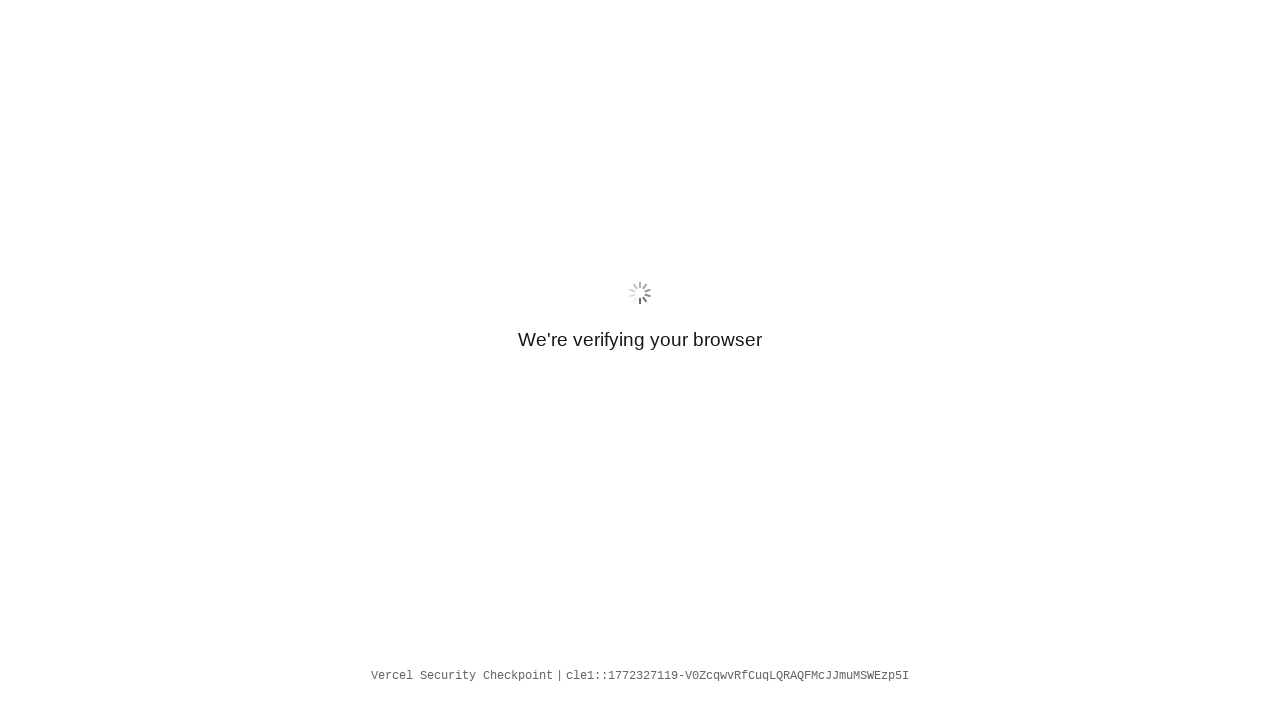

Page loaded with DOM content ready on Korean business number lookup website
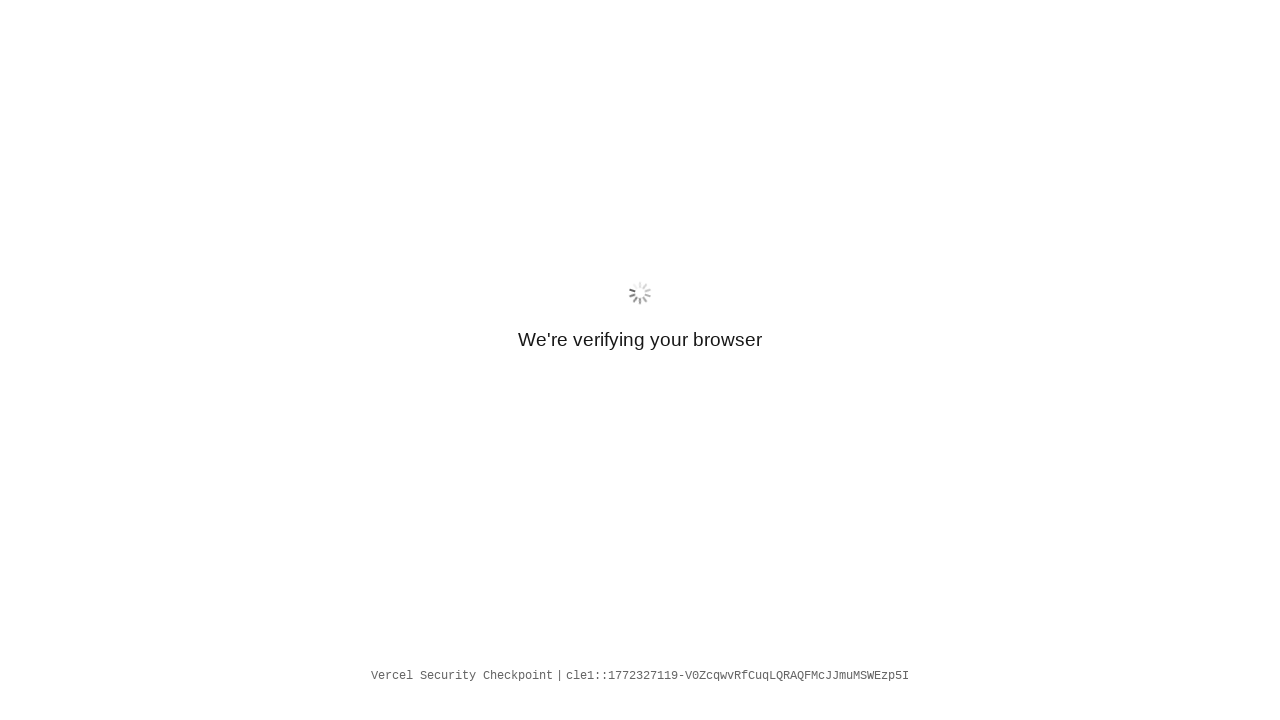

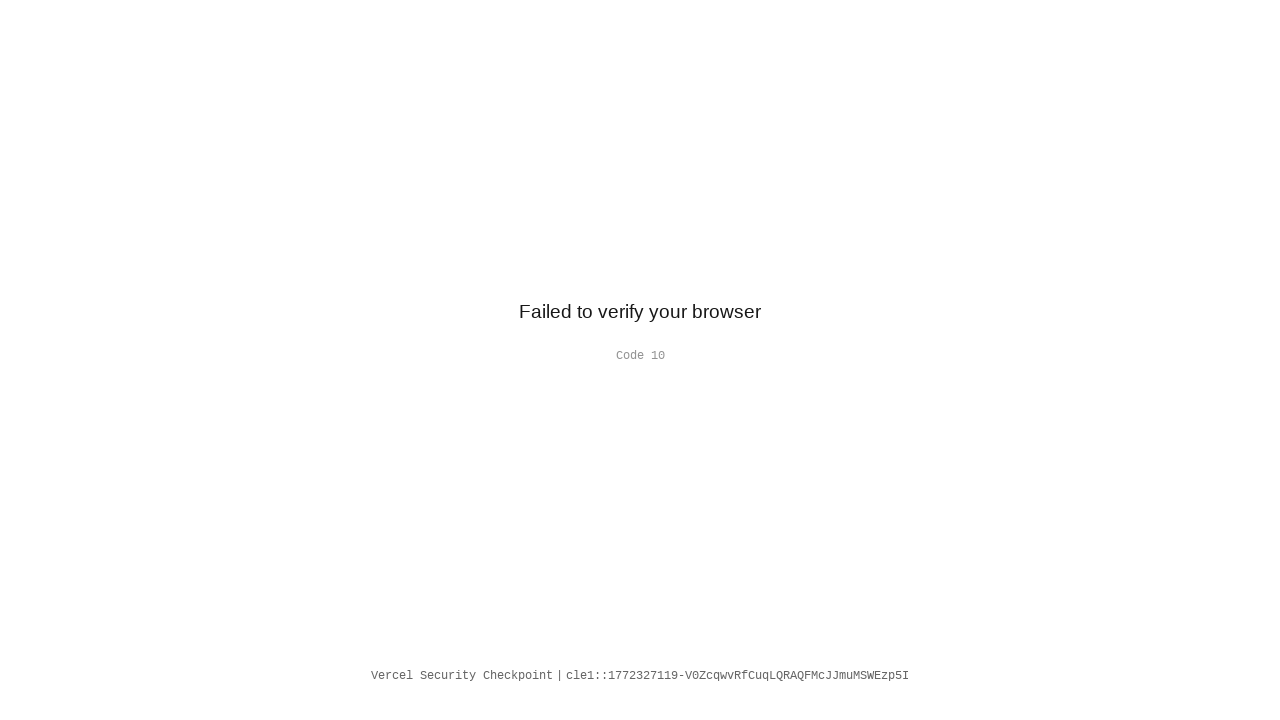